Navigates to the World Clock page and verifies the presence of the world clock table with city/time information

Starting URL: https://www.timeanddate.com/worldclock/

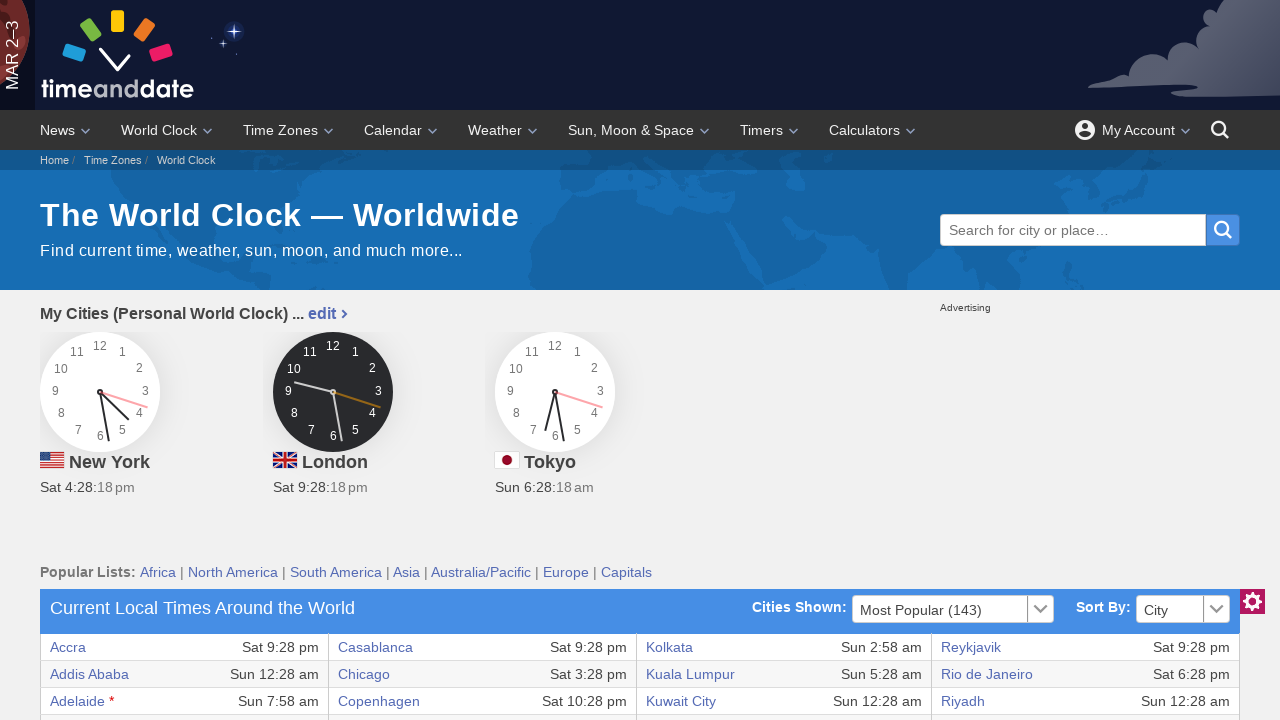

Set viewport size to 1920x1080
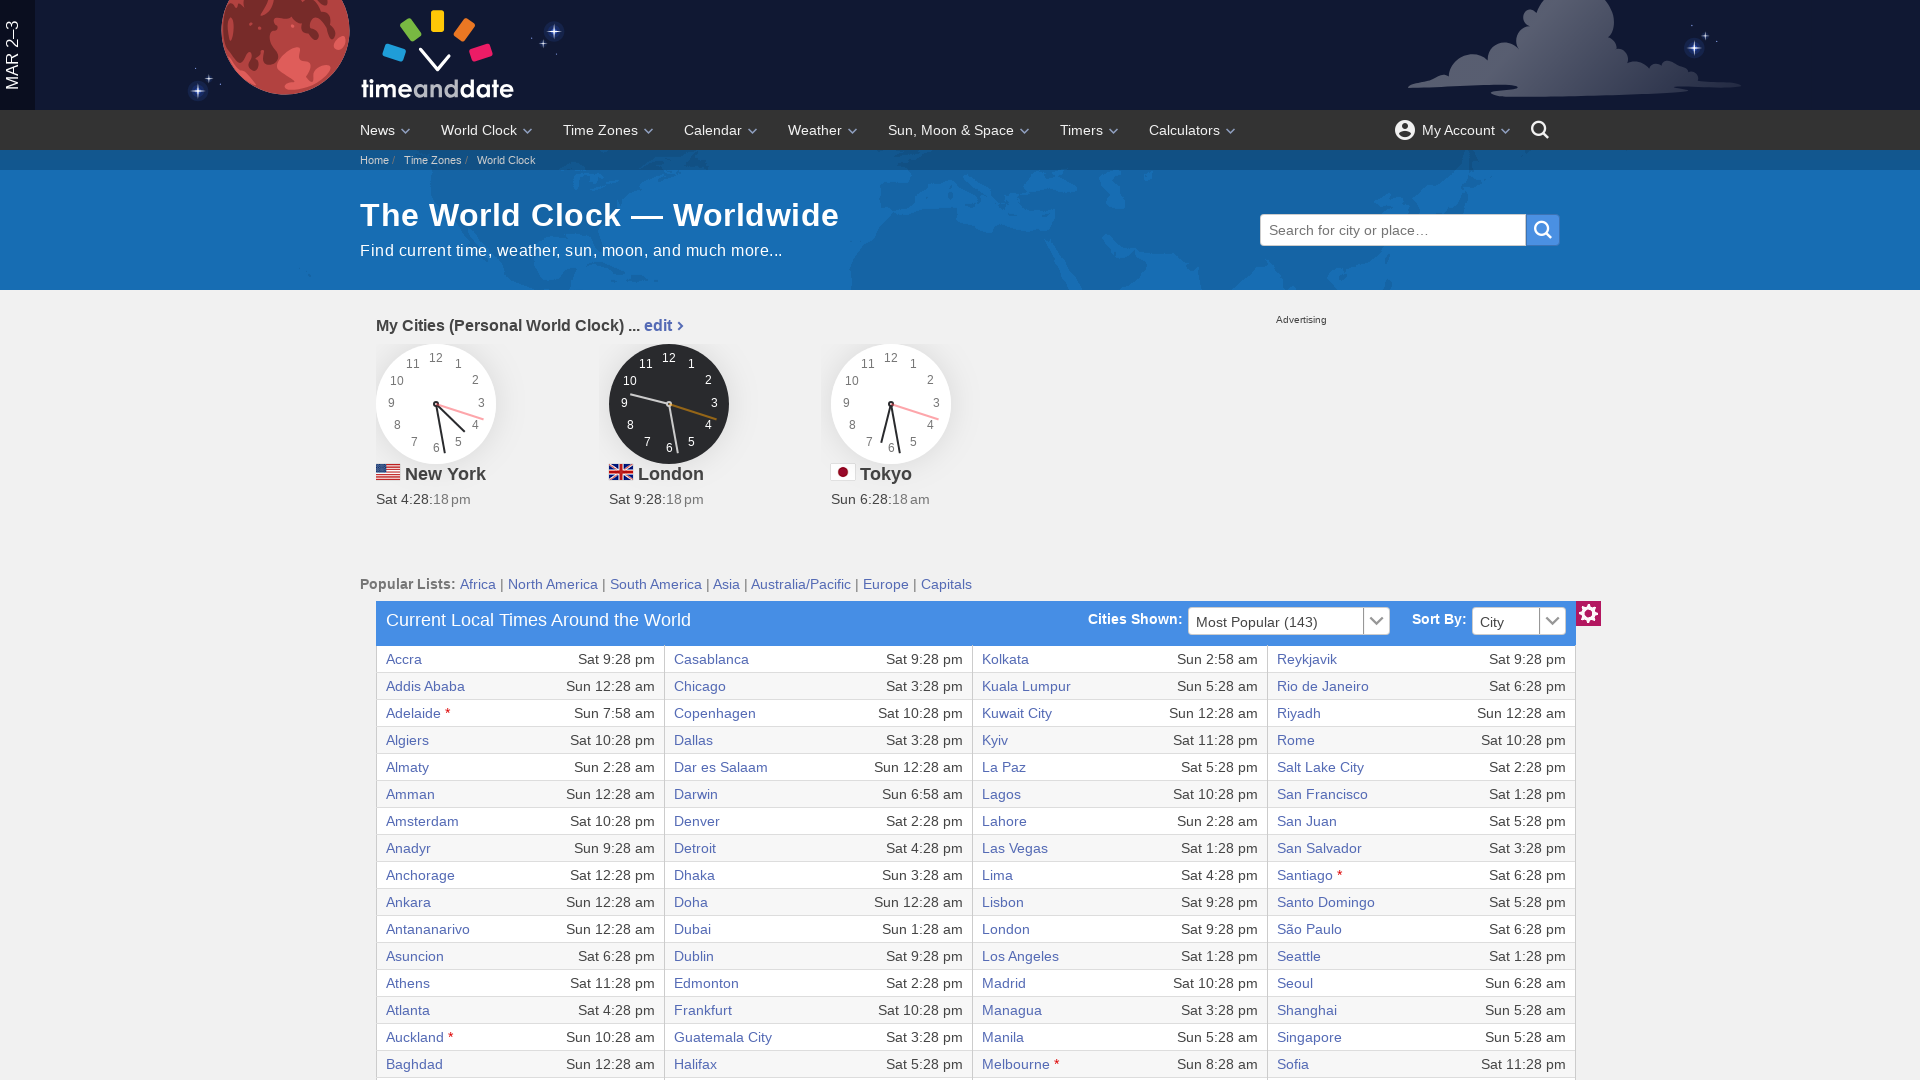

World clock table element is present
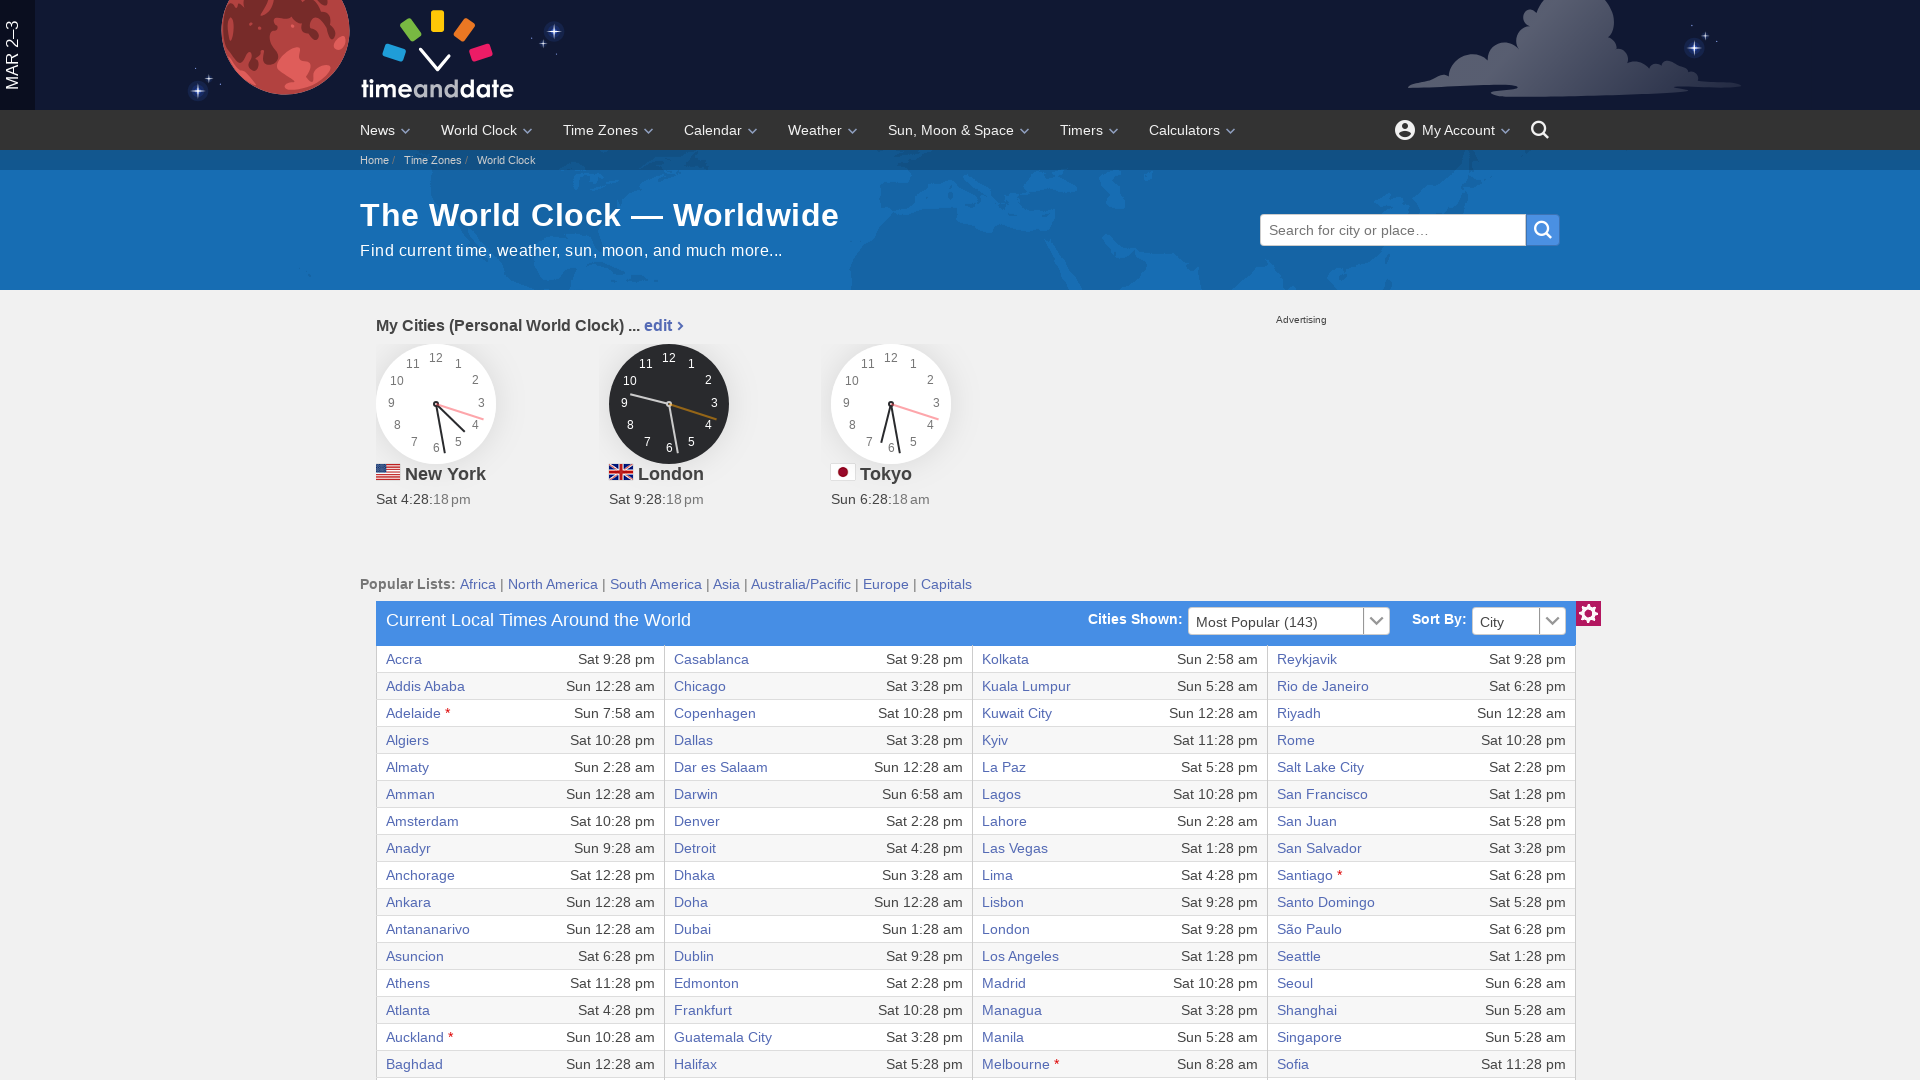

Table body rows are visible with city/time information
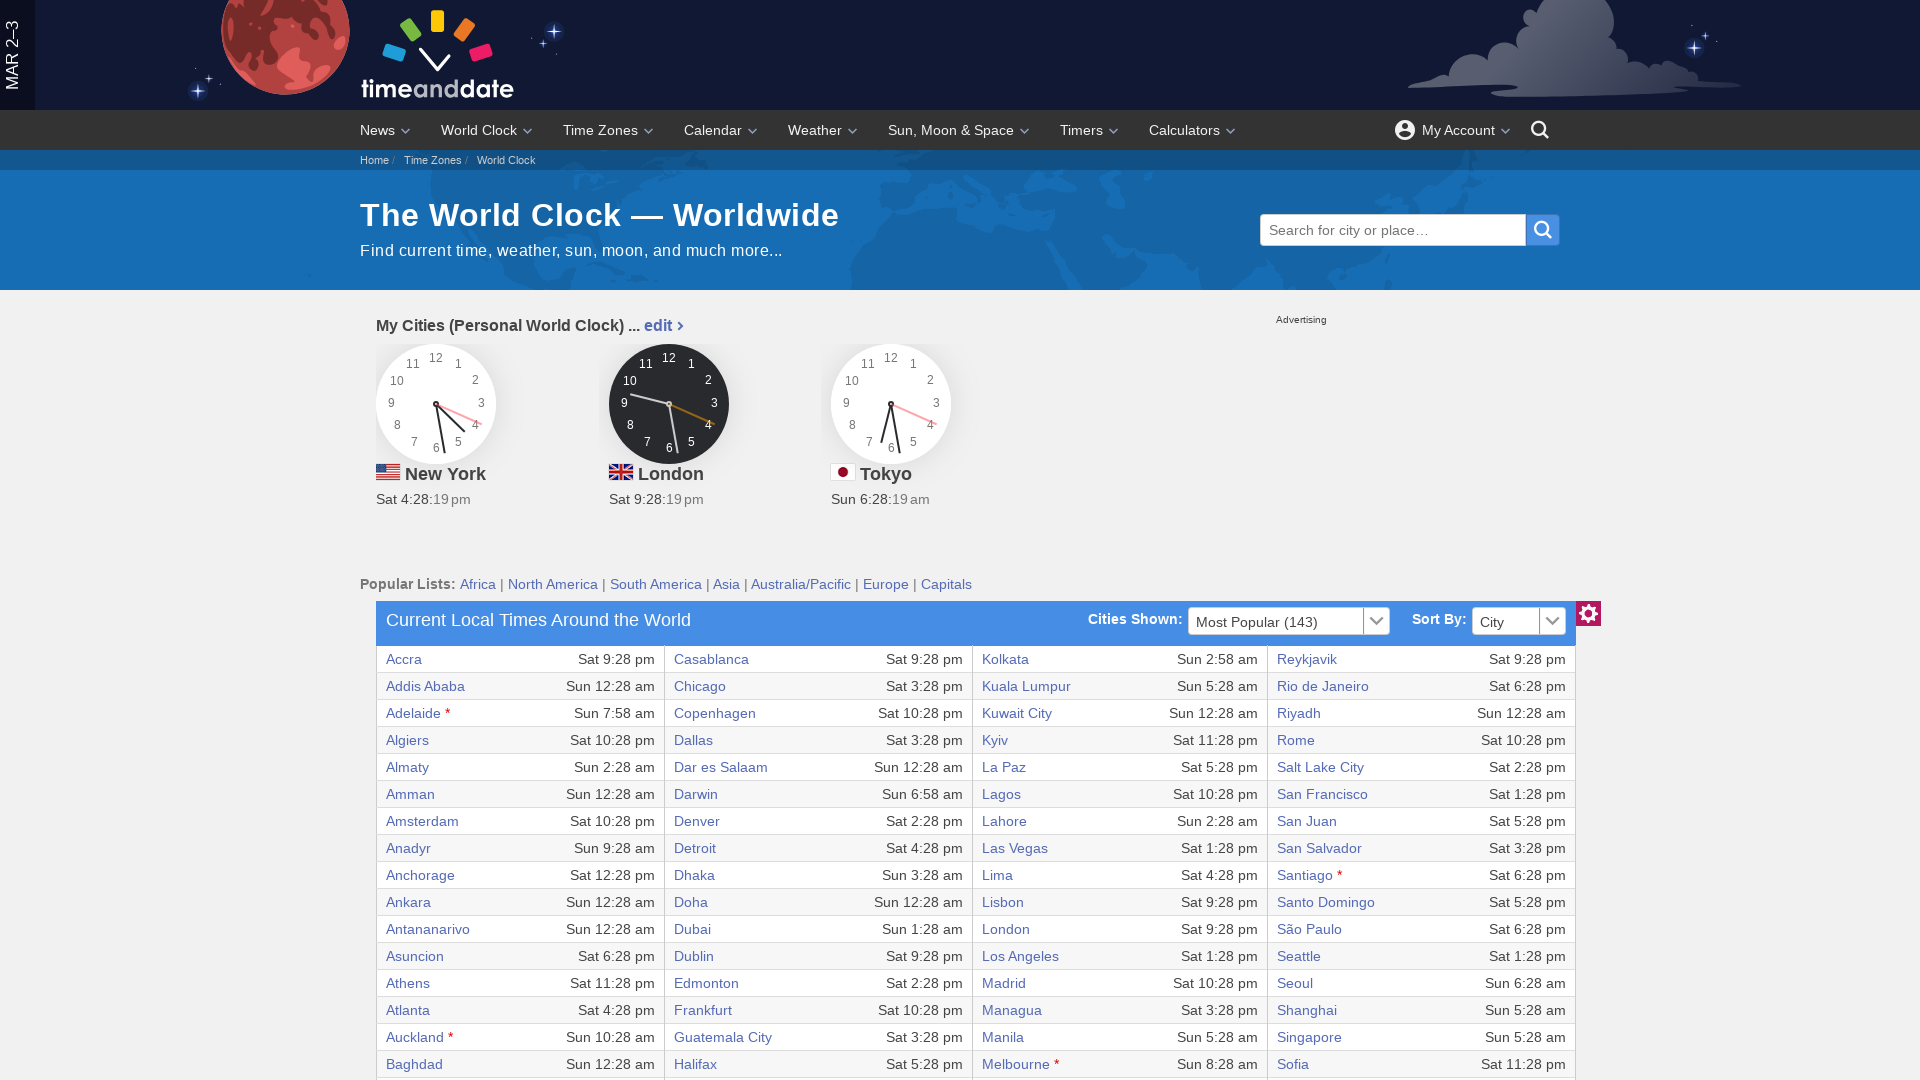

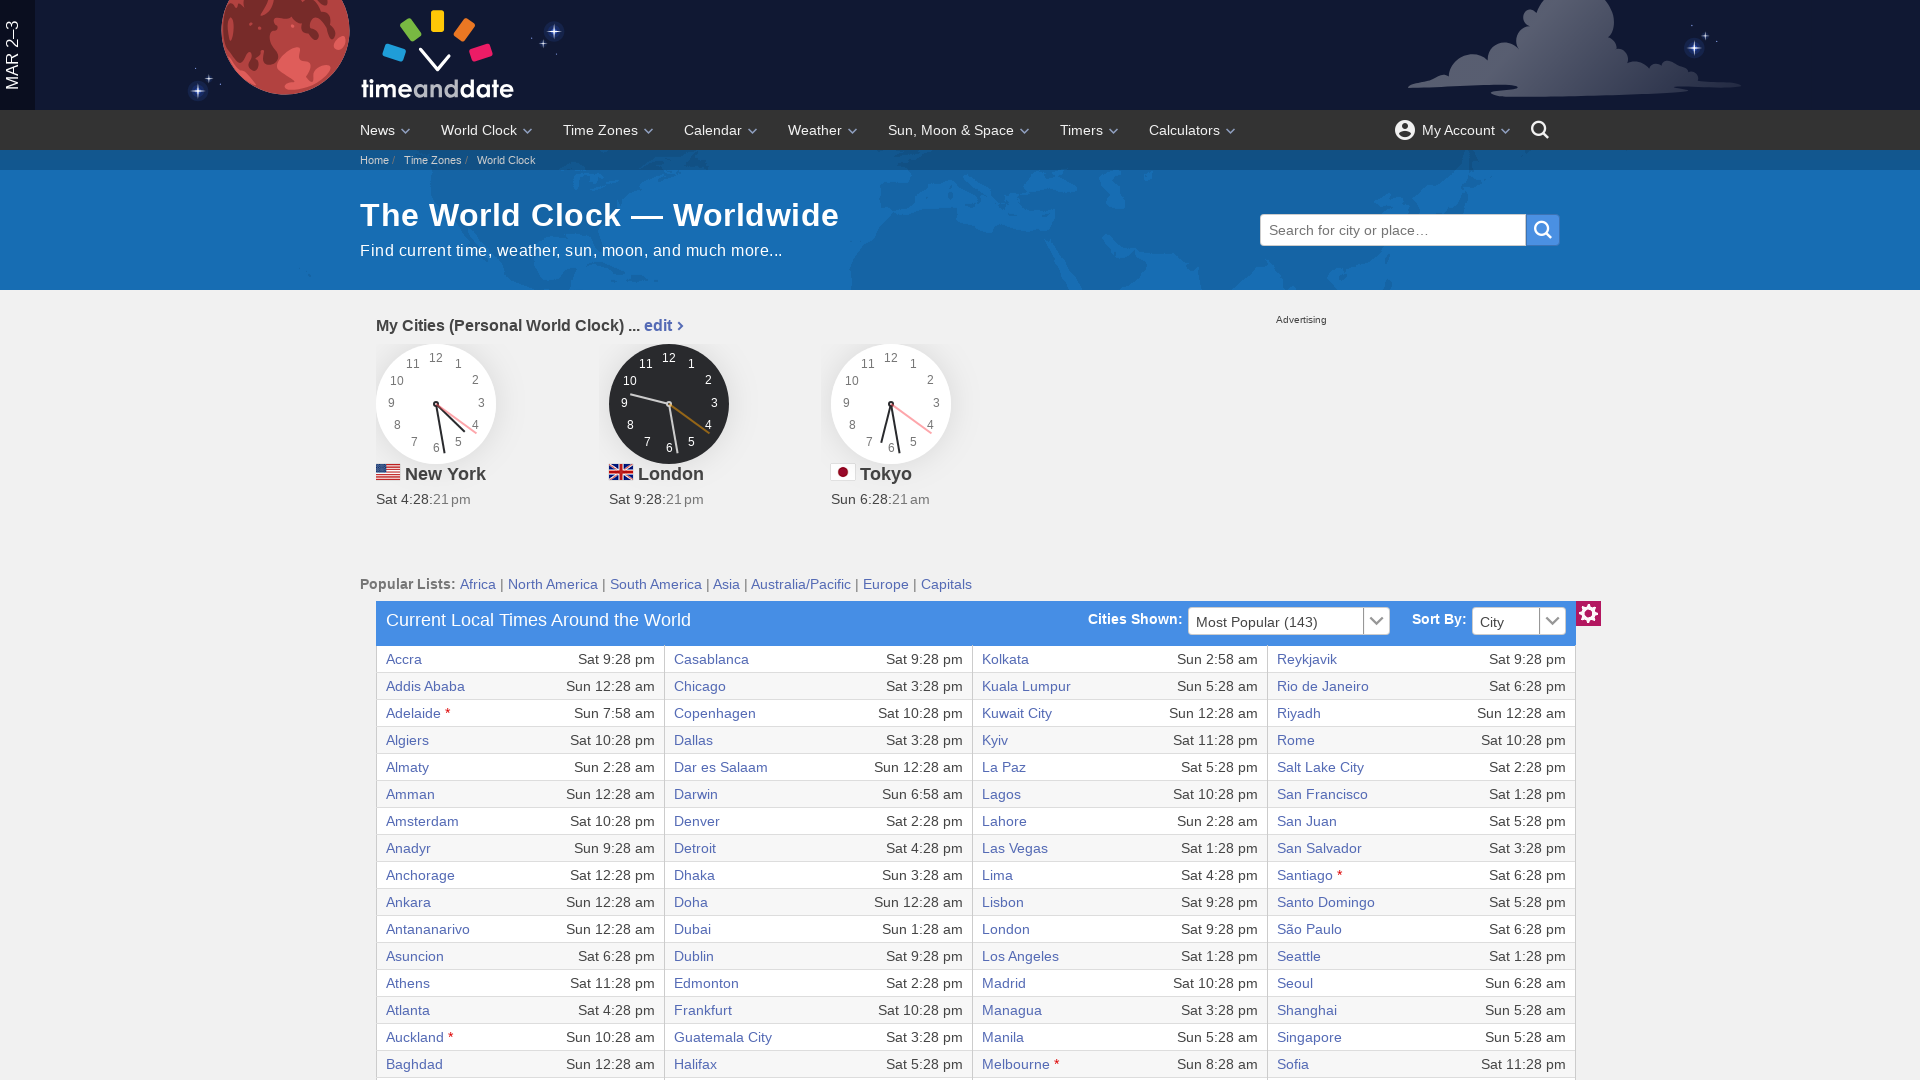